Navigates to a GitHub profile page and locates the user's avatar image by alt text.

Starting URL: https://github.com/BakkappaN

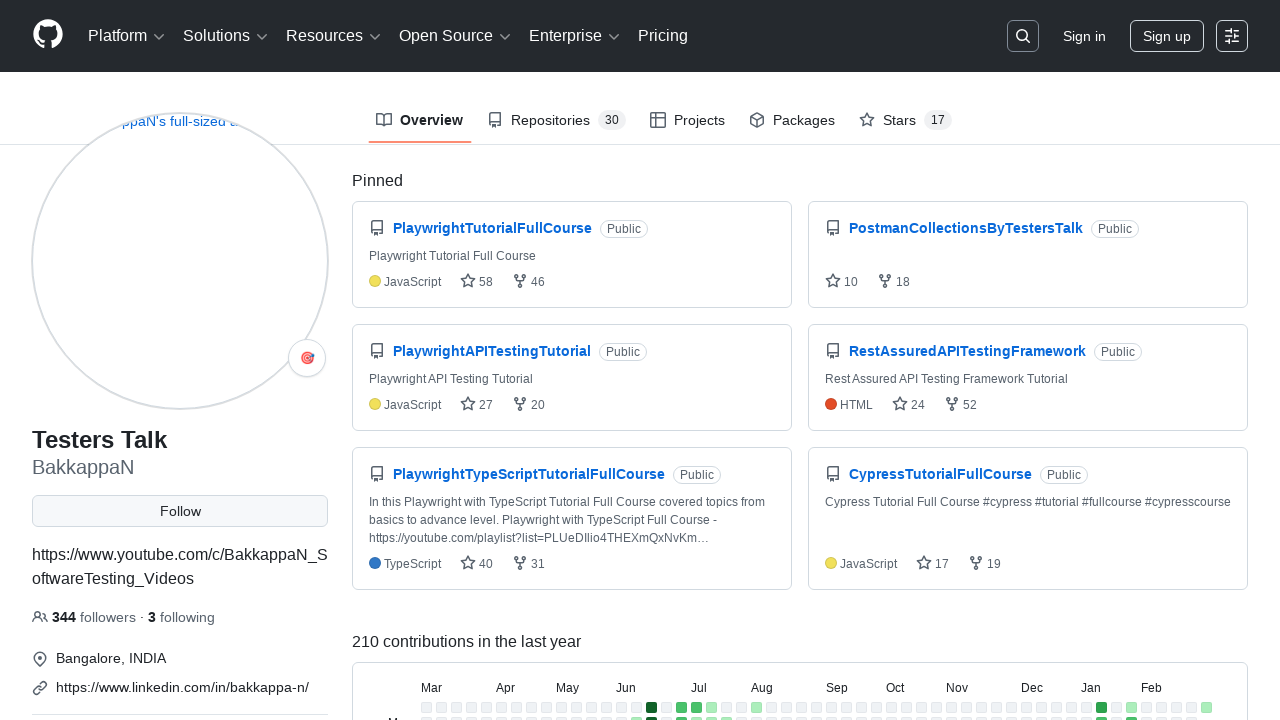

Navigated to GitHub profile page for BakkappaN
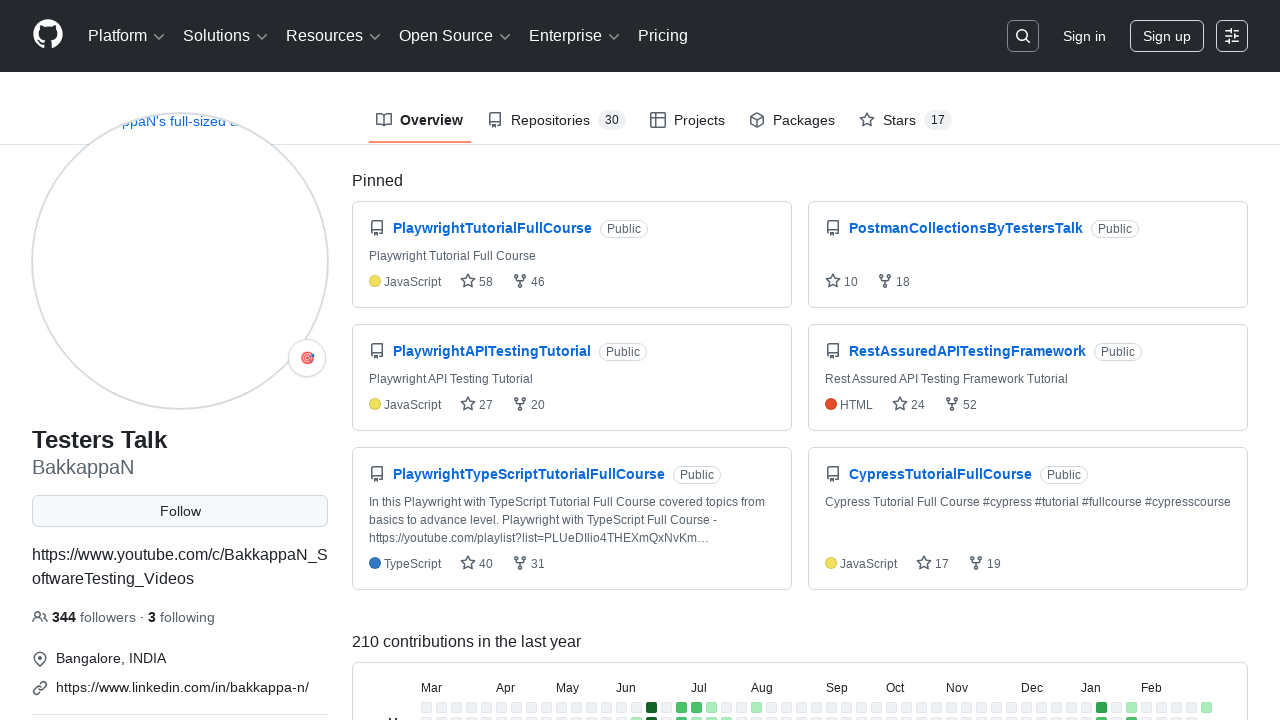

Located and waited for user's avatar image by alt text
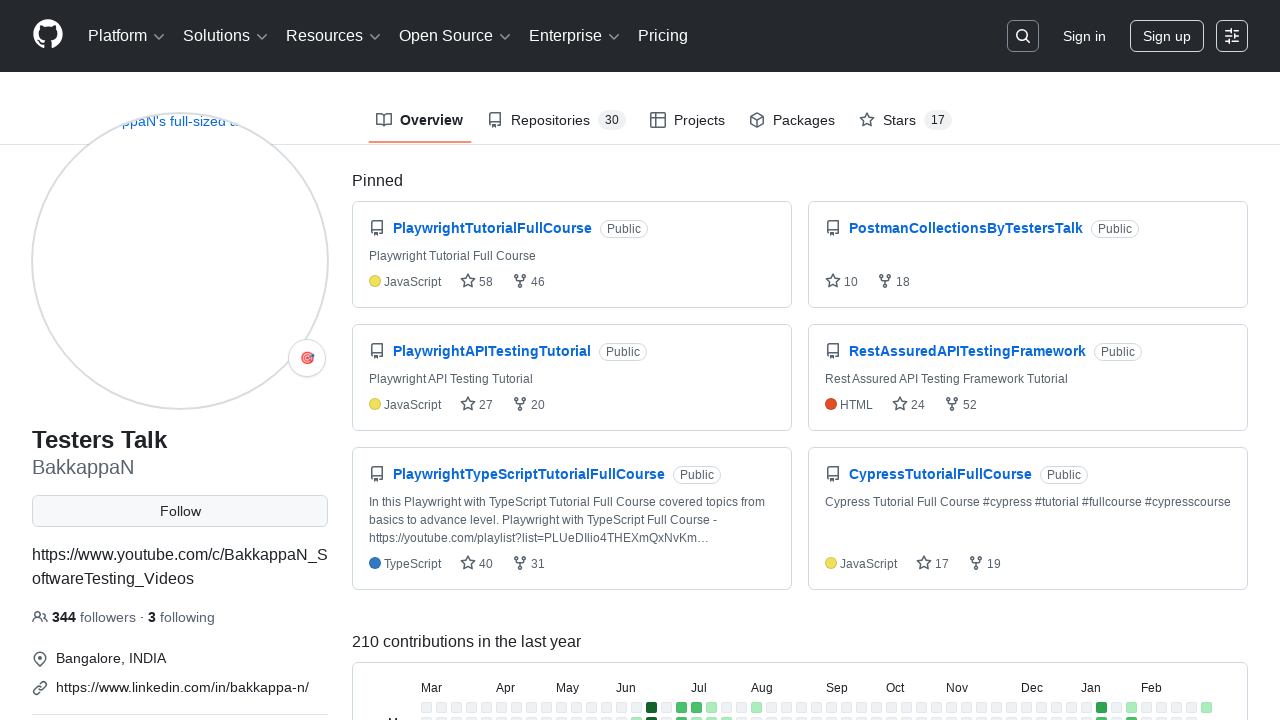

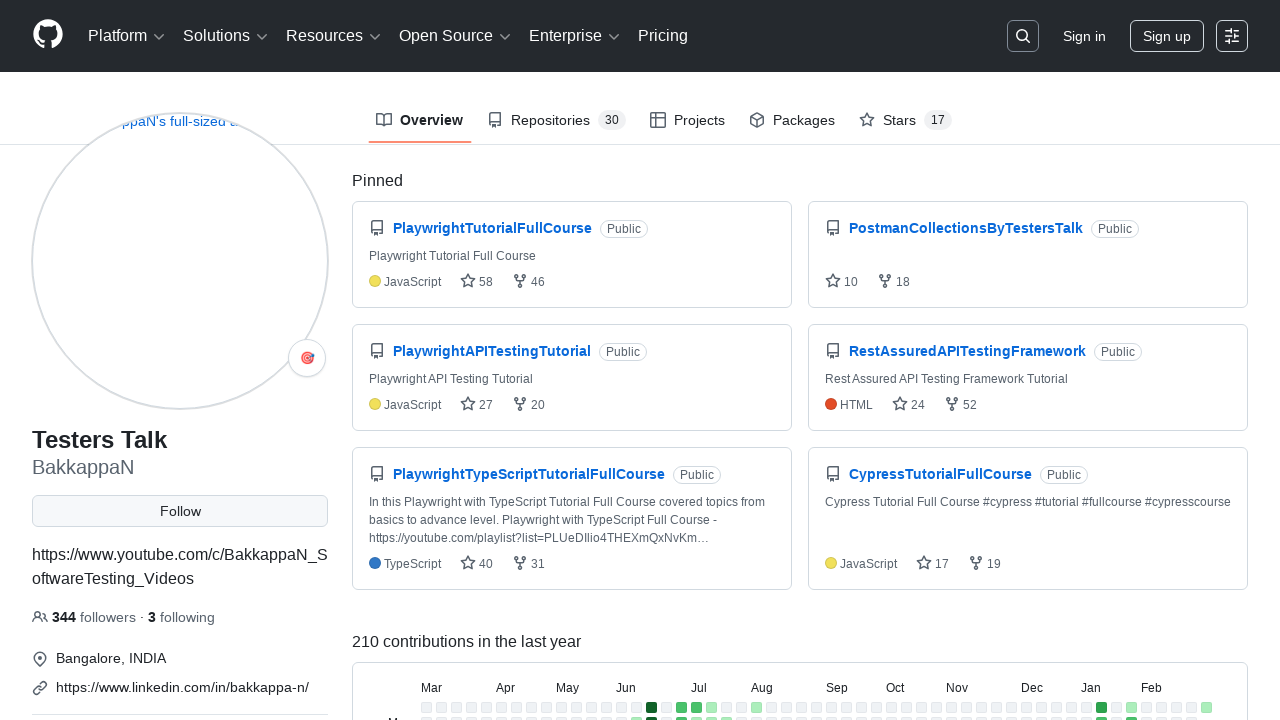